Tests switching to a new browser window/tab by clicking a footer link and reading content from the new page

Starting URL: http://the-internet.herokuapp.com/javascript_alerts

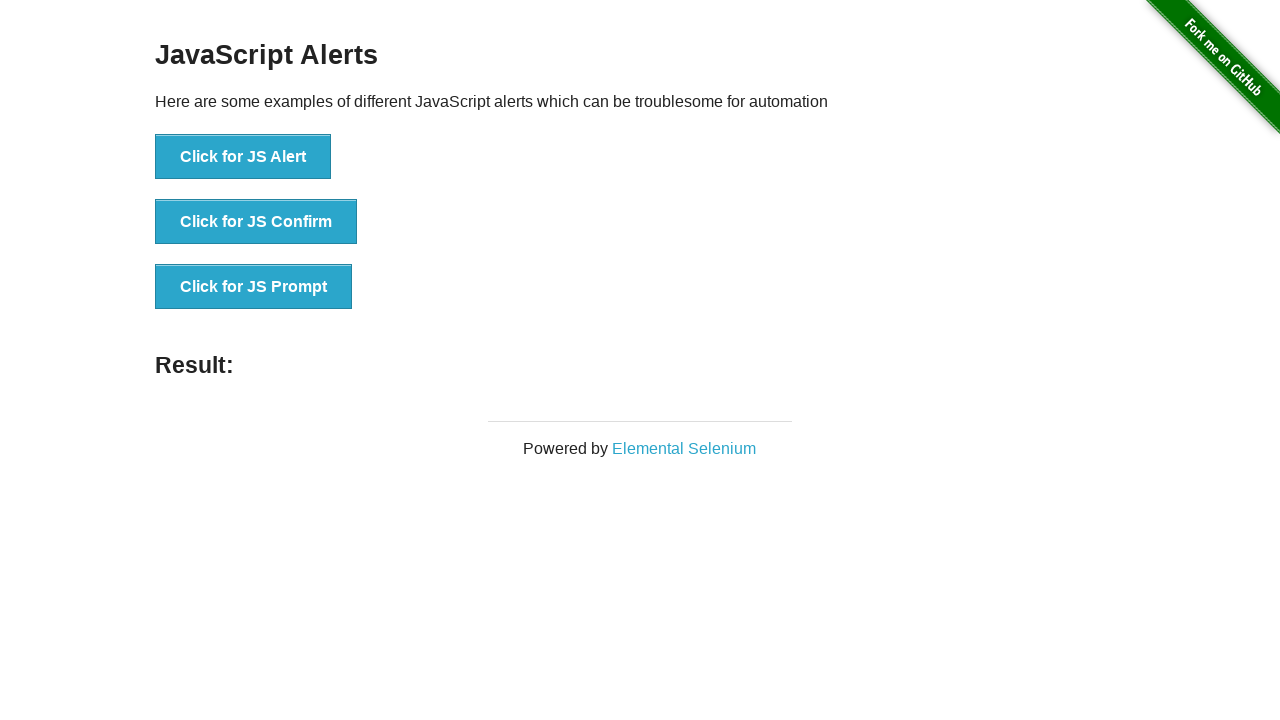

Clicked Elemental Selenium footer link to open new tab at (684, 449) on a:has-text('Elemental Selenium')
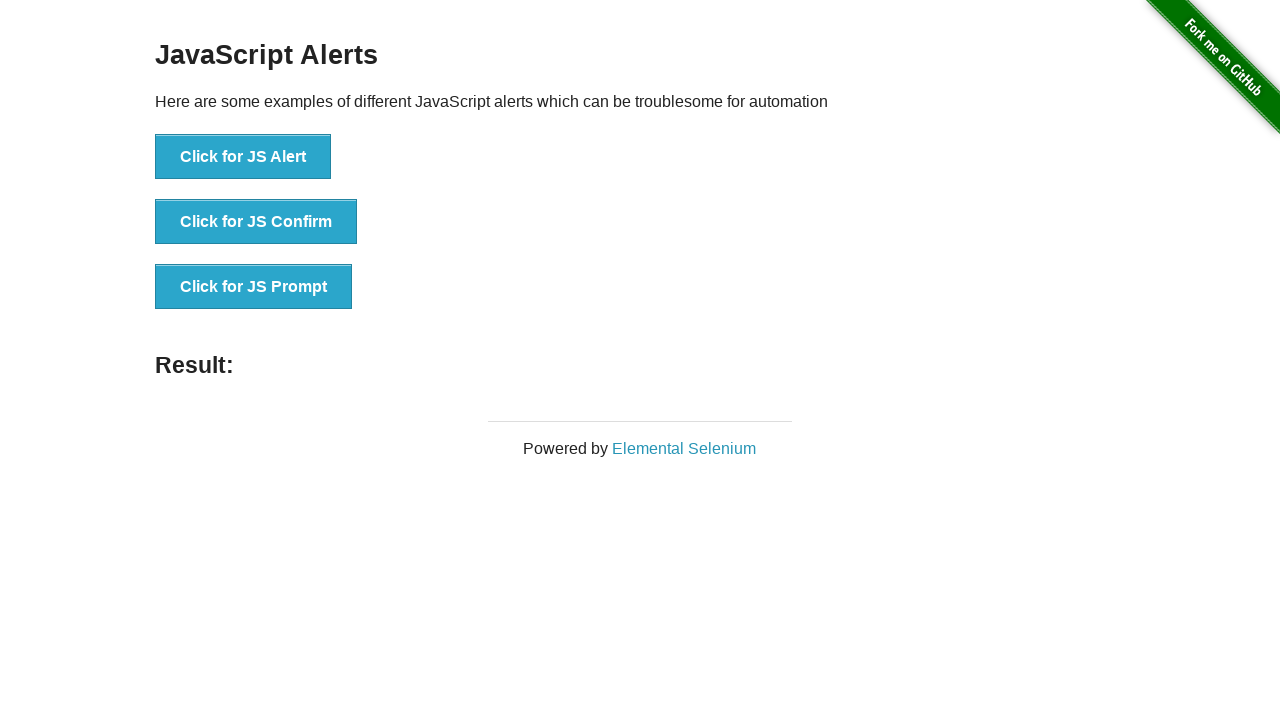

Captured new page object from context
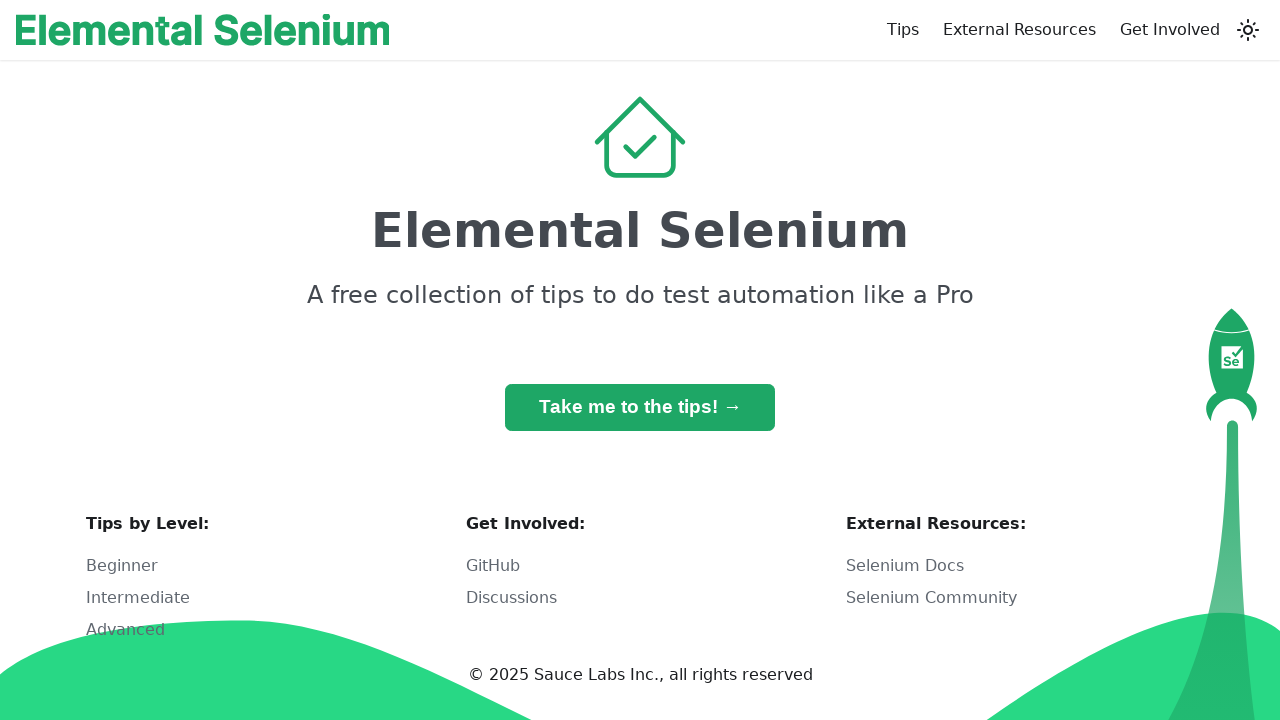

New page finished loading
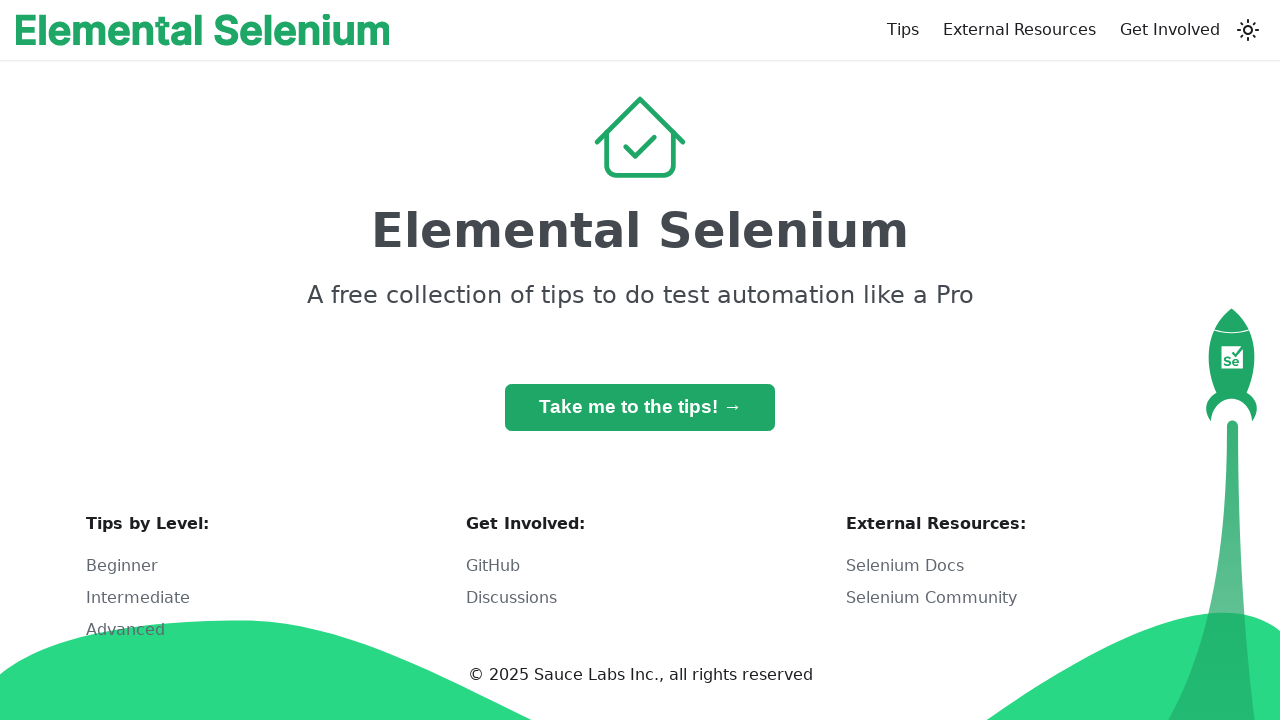

H1 header element appeared on new page
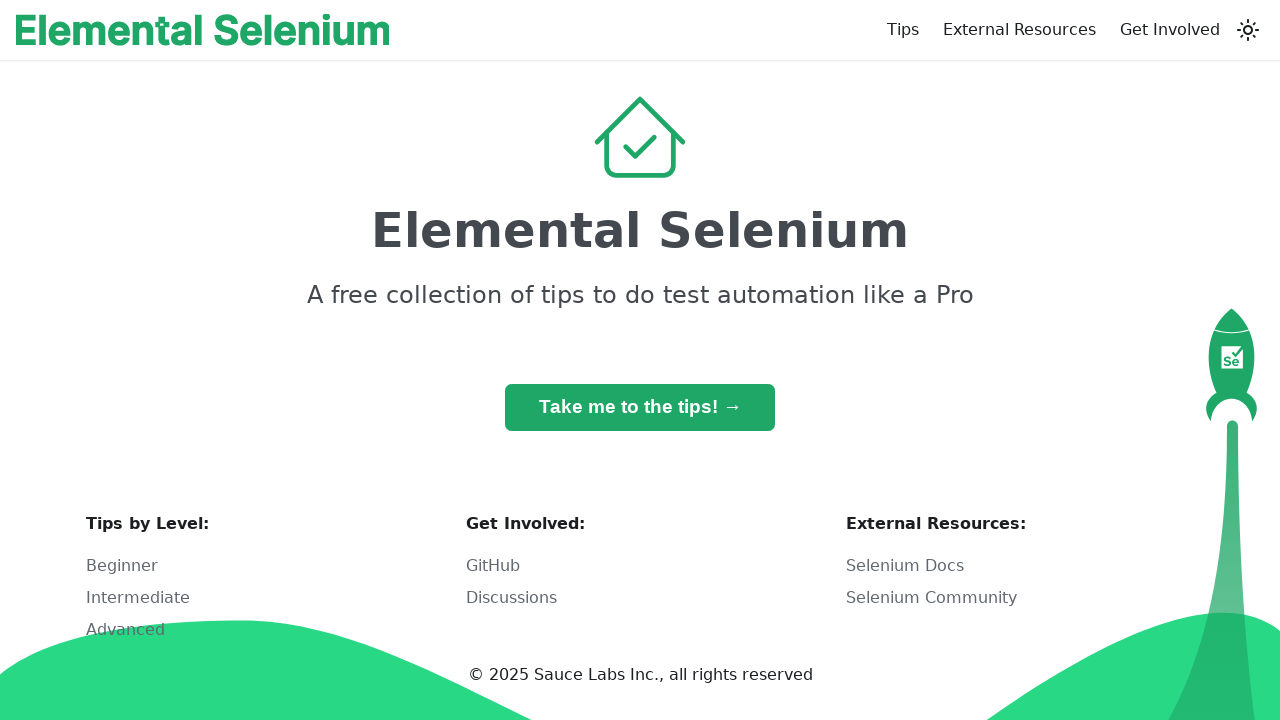

Closed new page and returned to original window
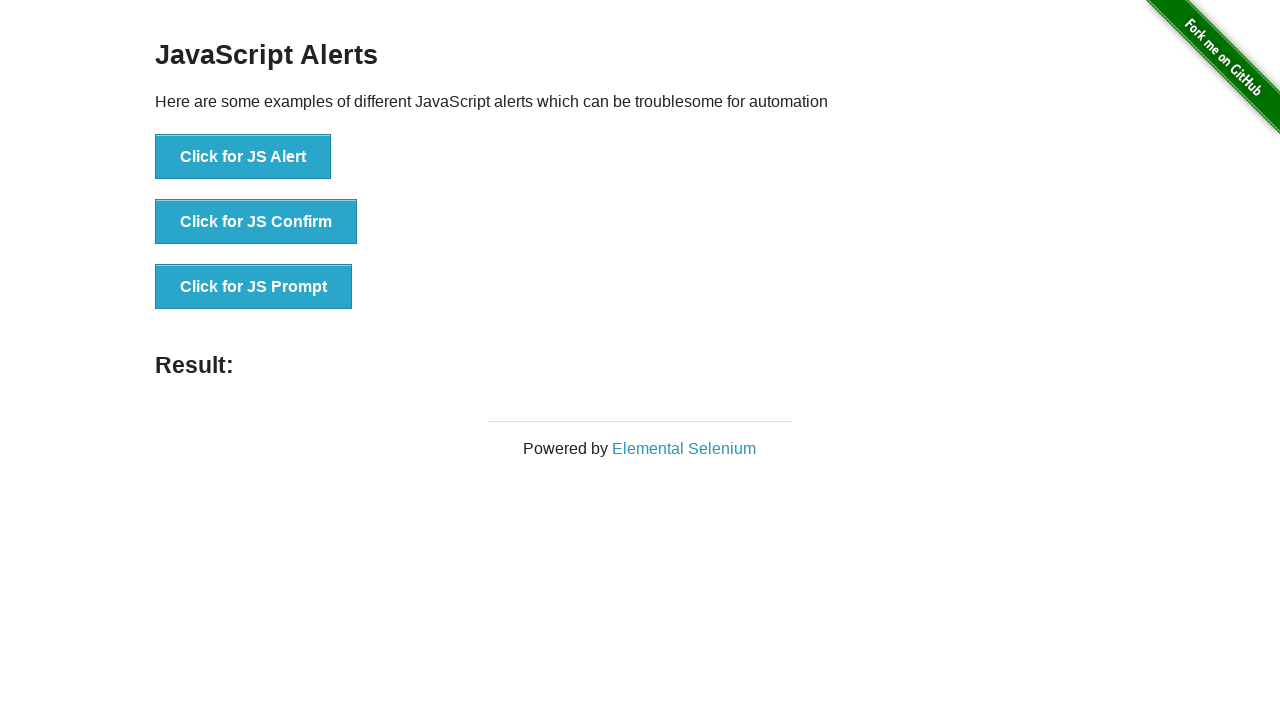

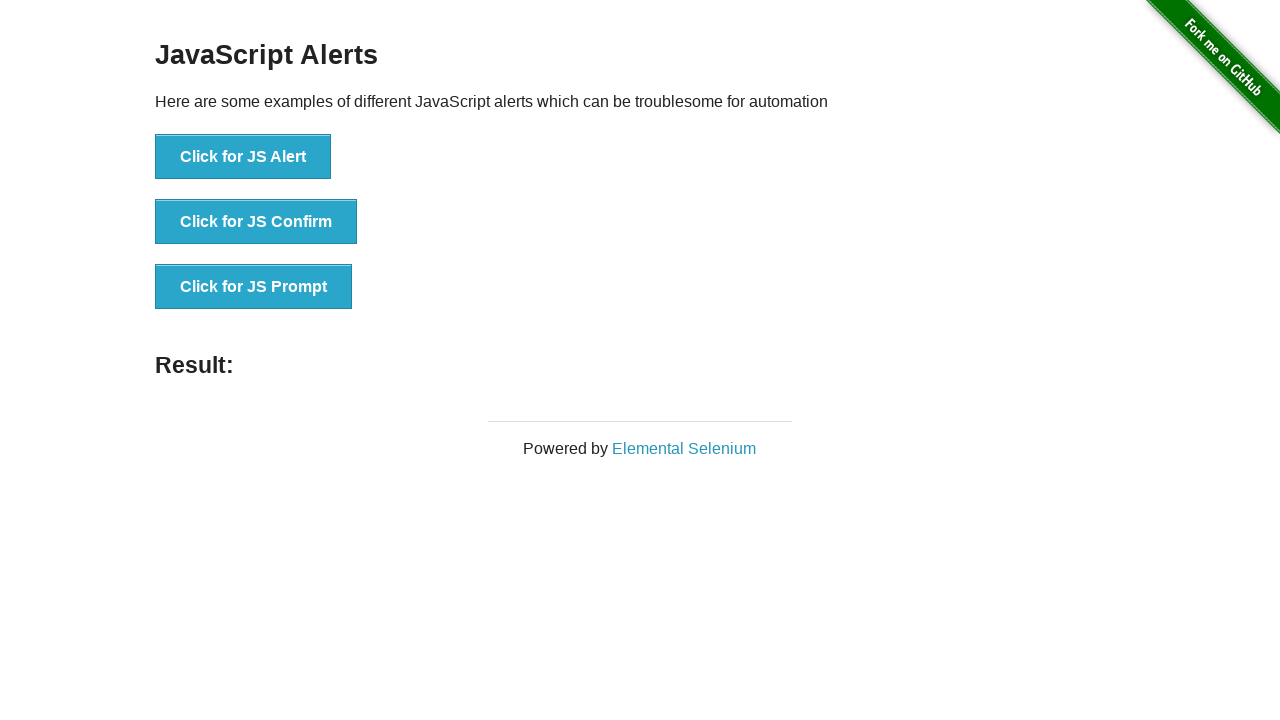